Navigates to Selenium homepage and clicks on the WebDriver documentation link, then verifies the page title is correct

Starting URL: https://www.selenium.dev/

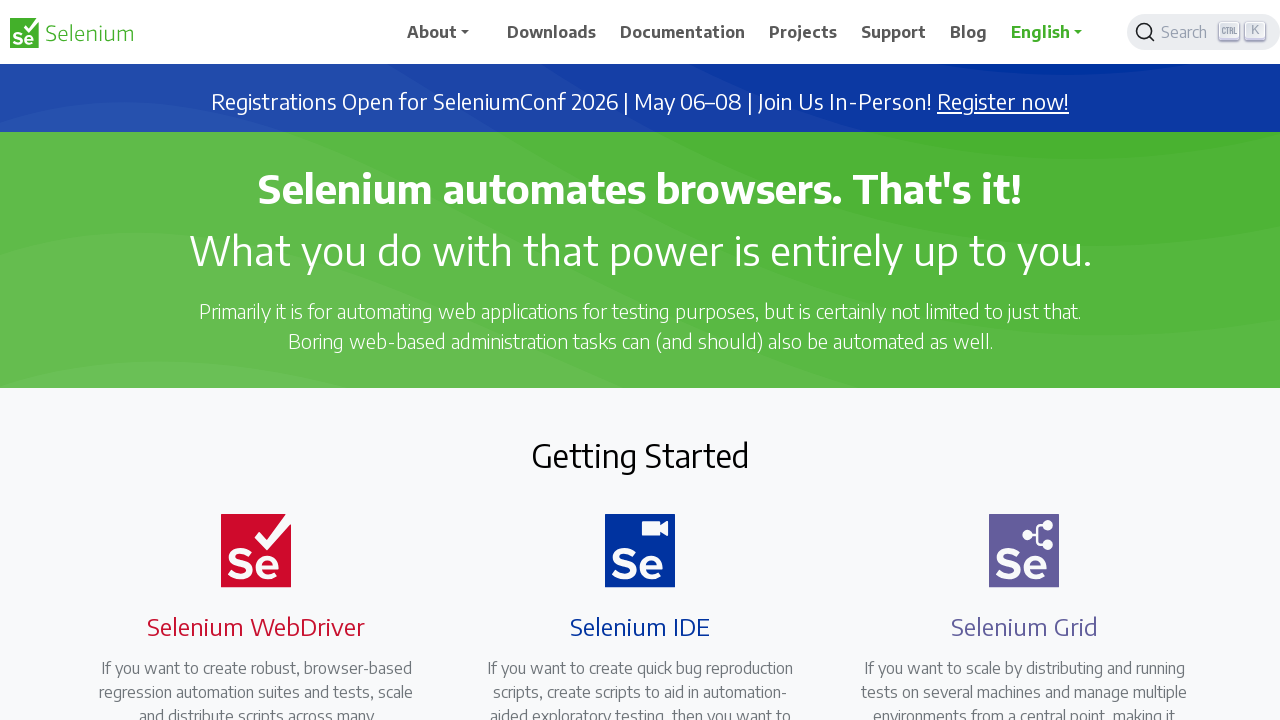

Navigated to Selenium homepage
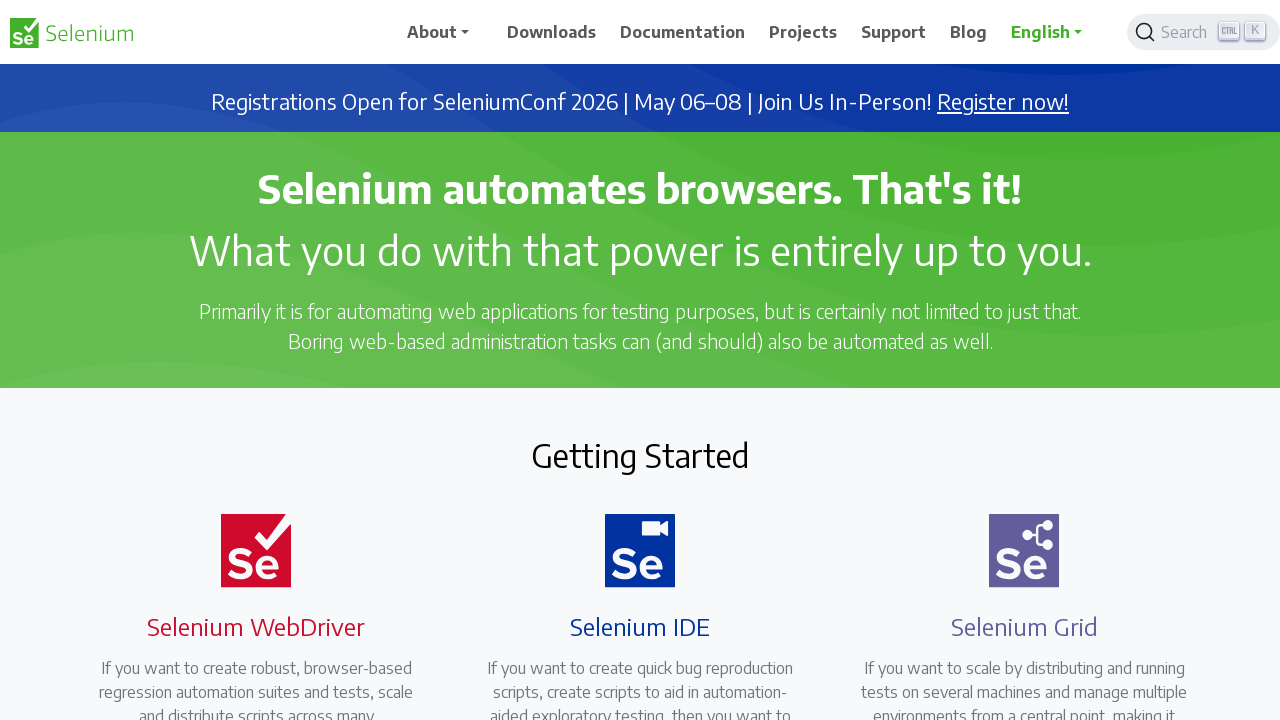

Clicked on the WebDriver documentation link at (244, 360) on a[href='/documentation/webdriver/']
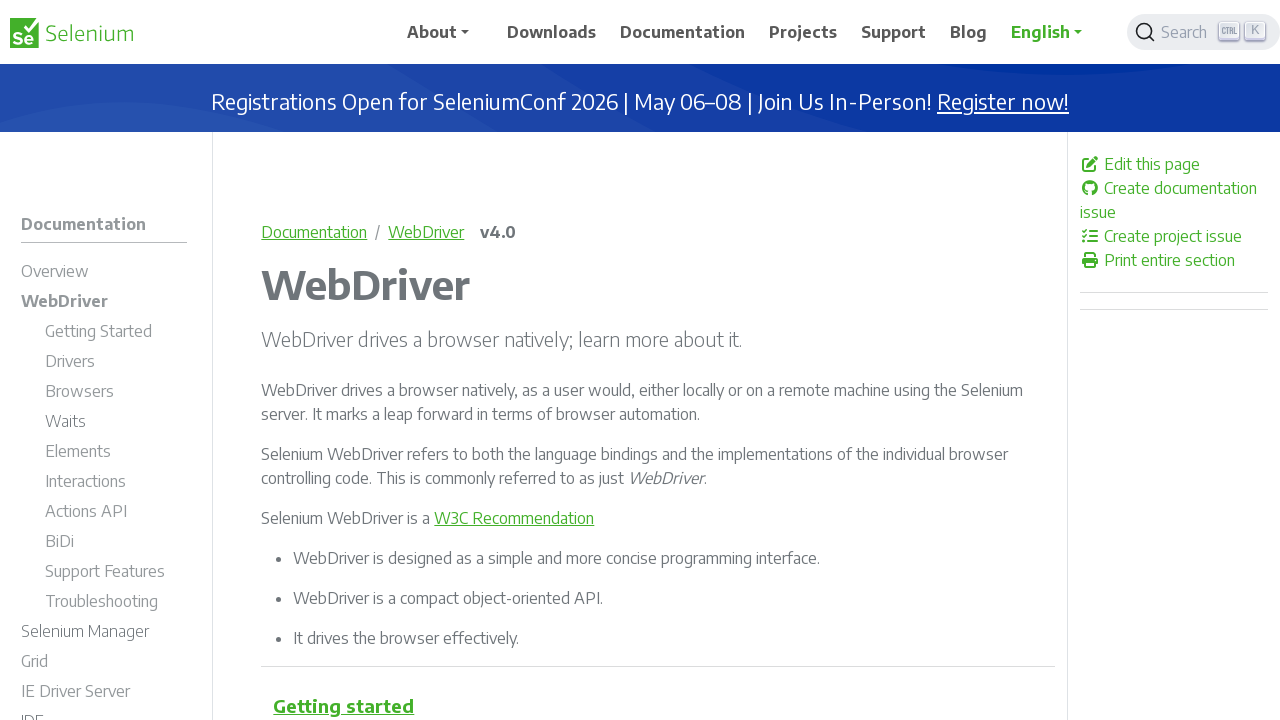

Verified page title is 'WebDriver | Selenium'
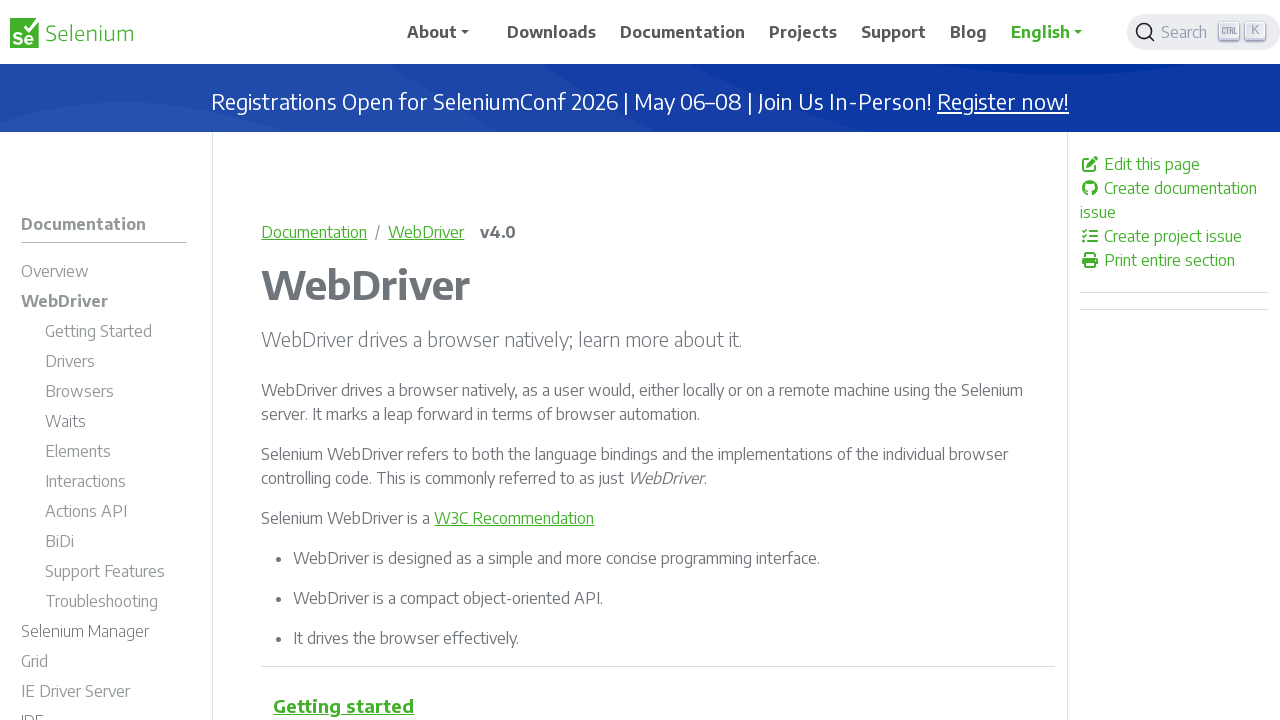

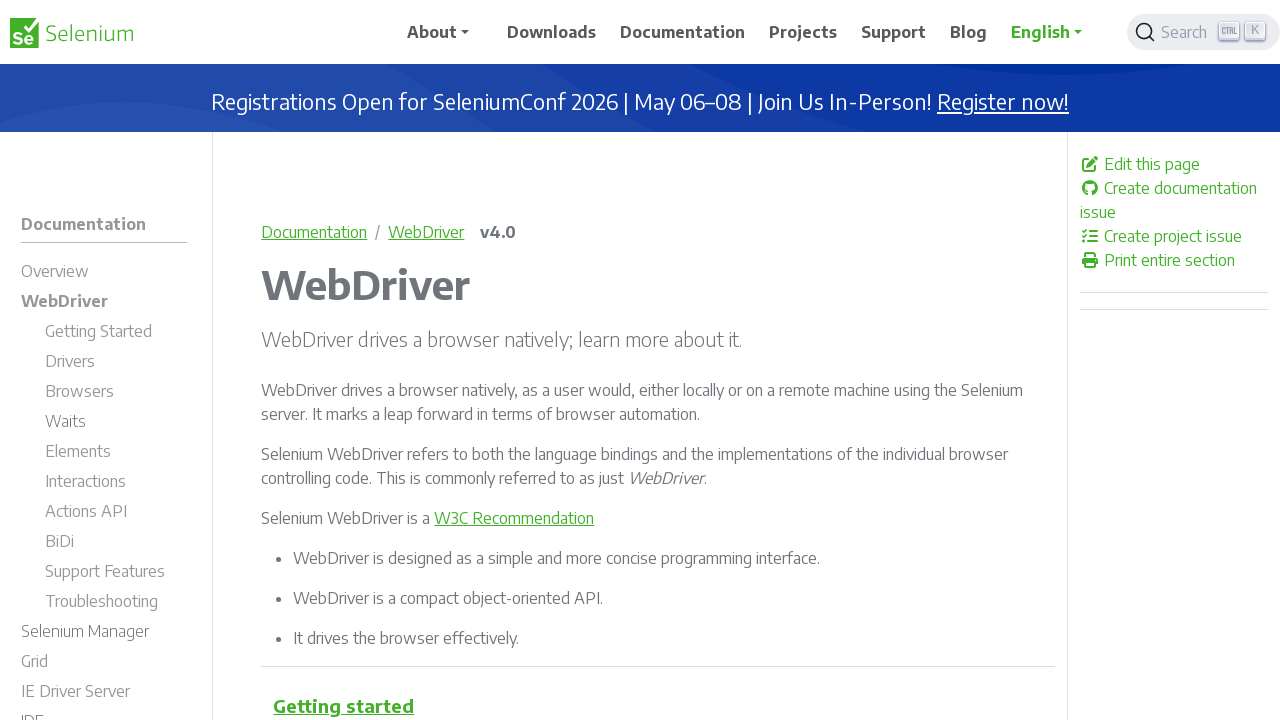